Tests that the Book Store Application card/button is clickable and navigates to the bookstore page

Starting URL: https://demoqa.com/

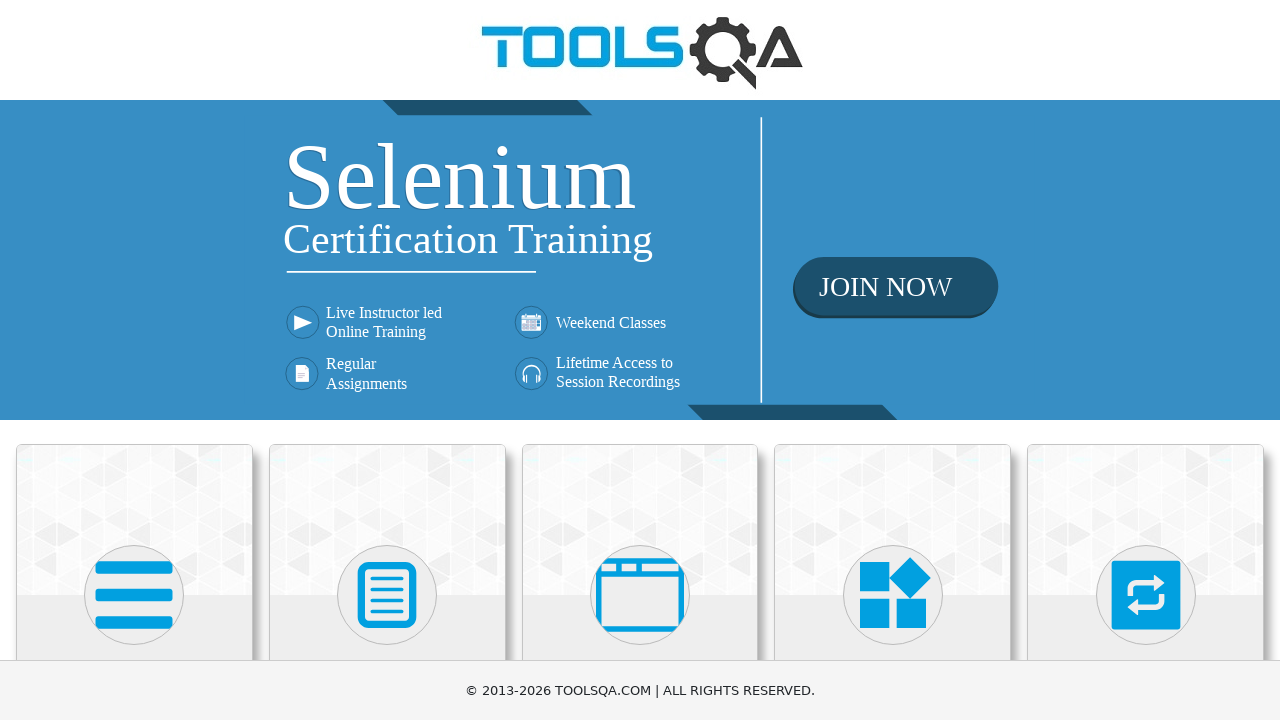

Scrolled Book Store Application card into view
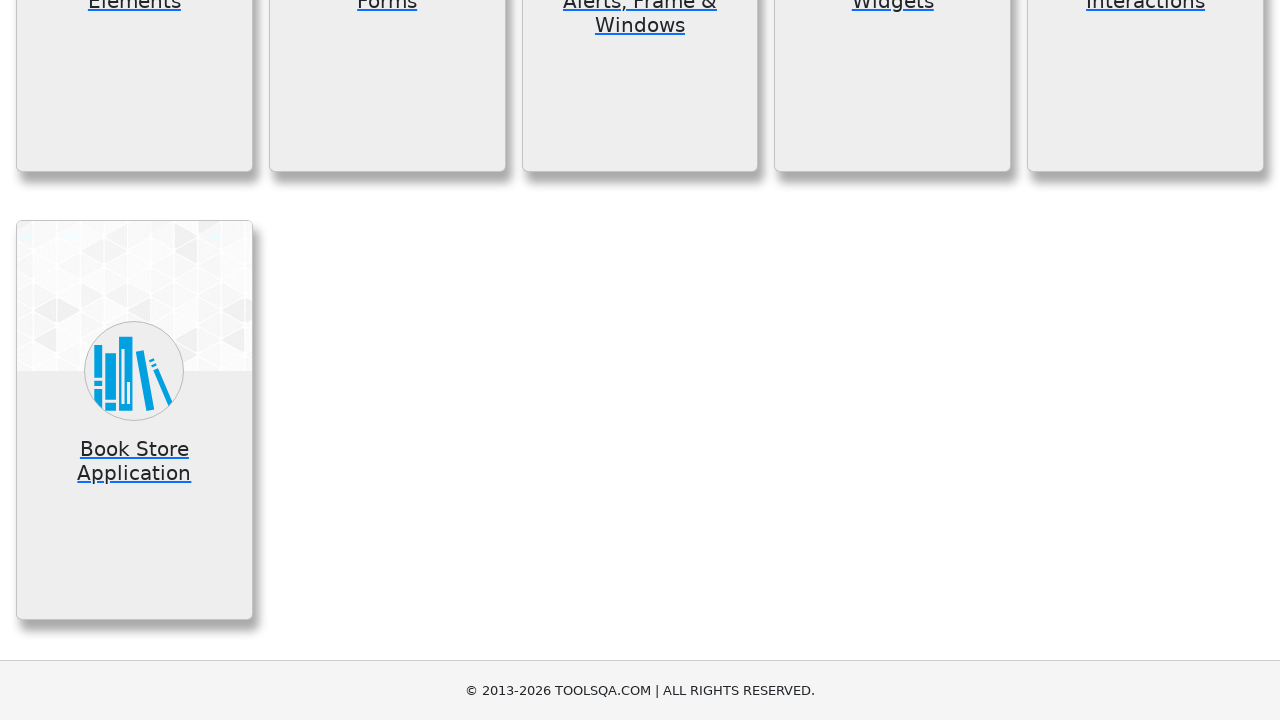

Clicked Book Store Application card/button at (134, 420) on .card >> internal:has-text="Book Store"i
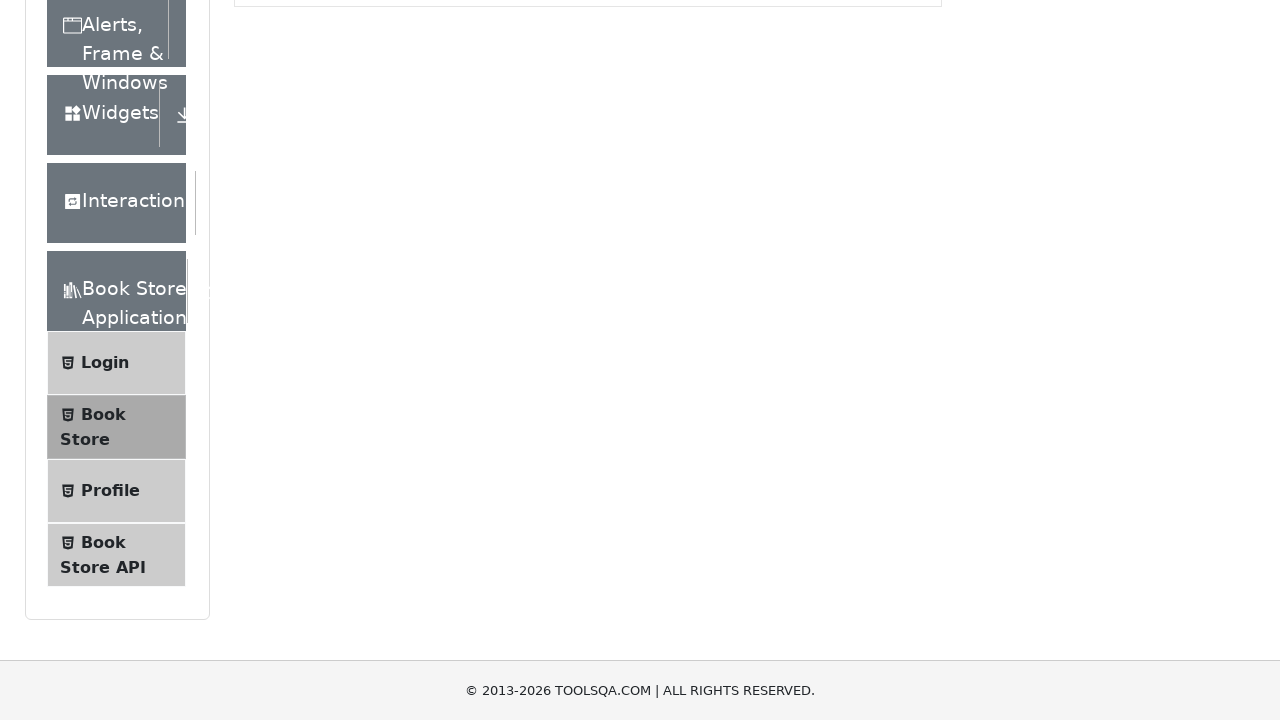

Verified navigation to bookstore page
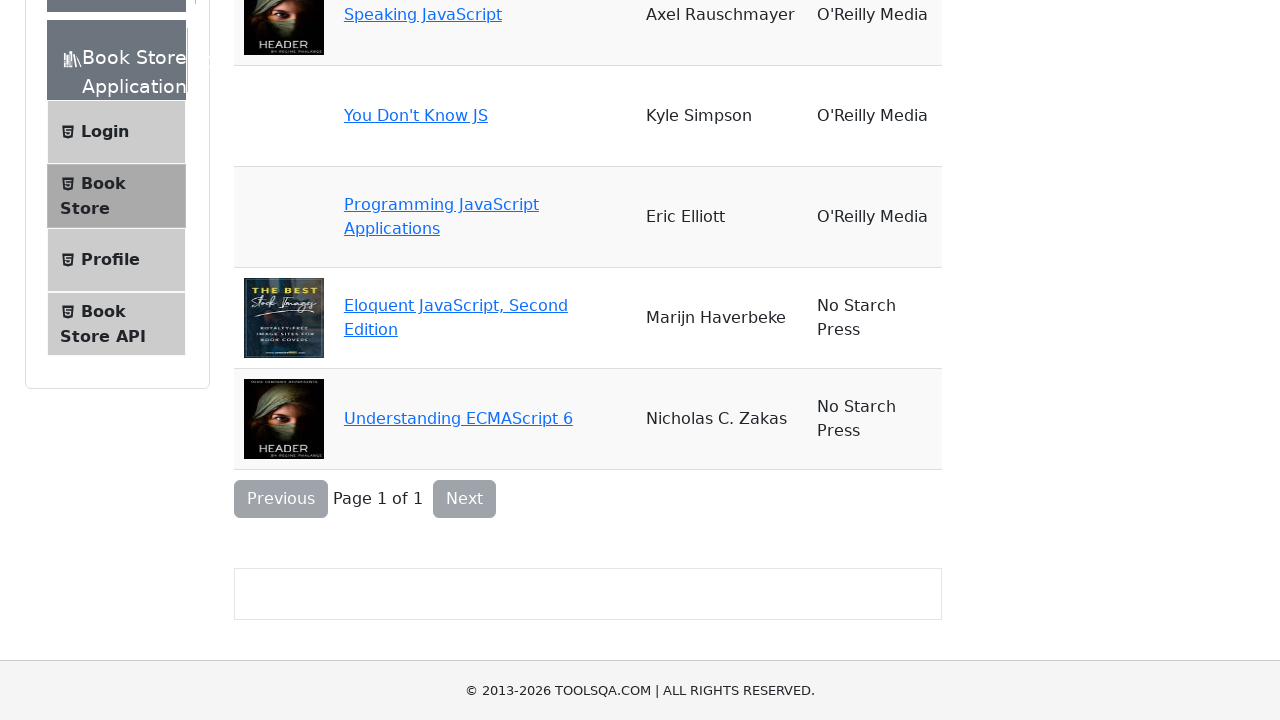

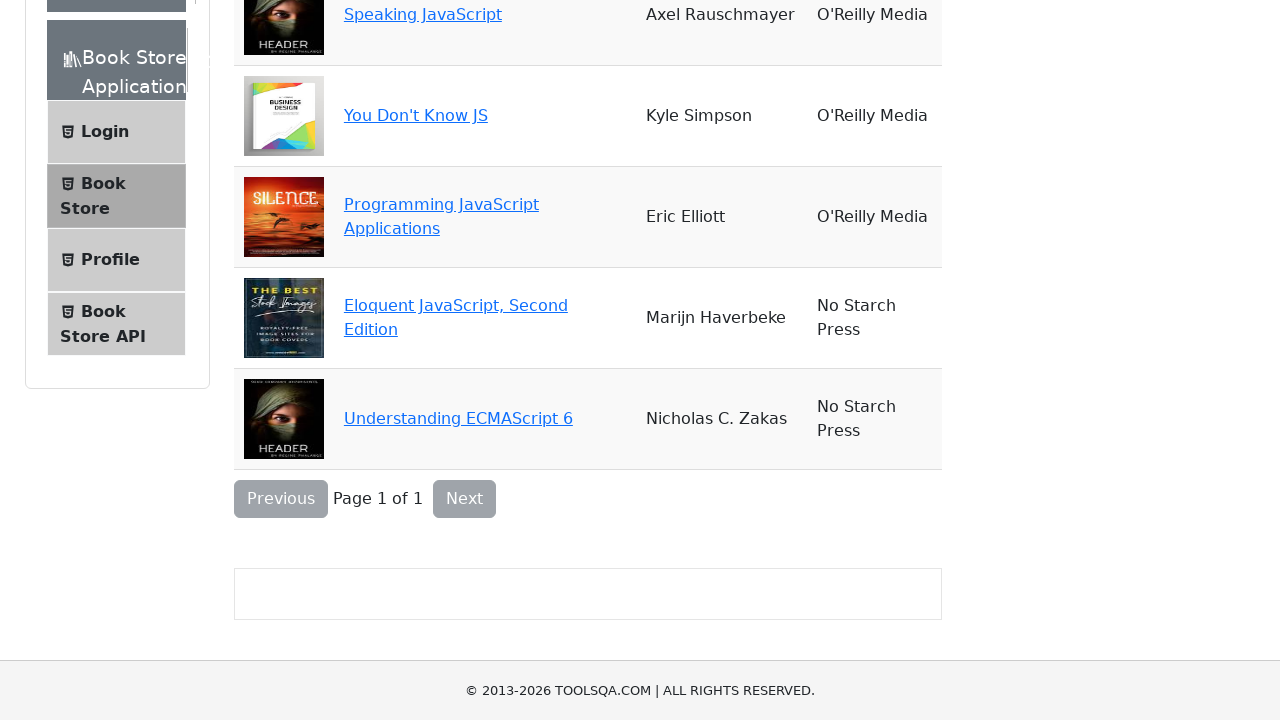